Tests filtering to display only active (incomplete) todo items

Starting URL: https://demo.playwright.dev/todomvc

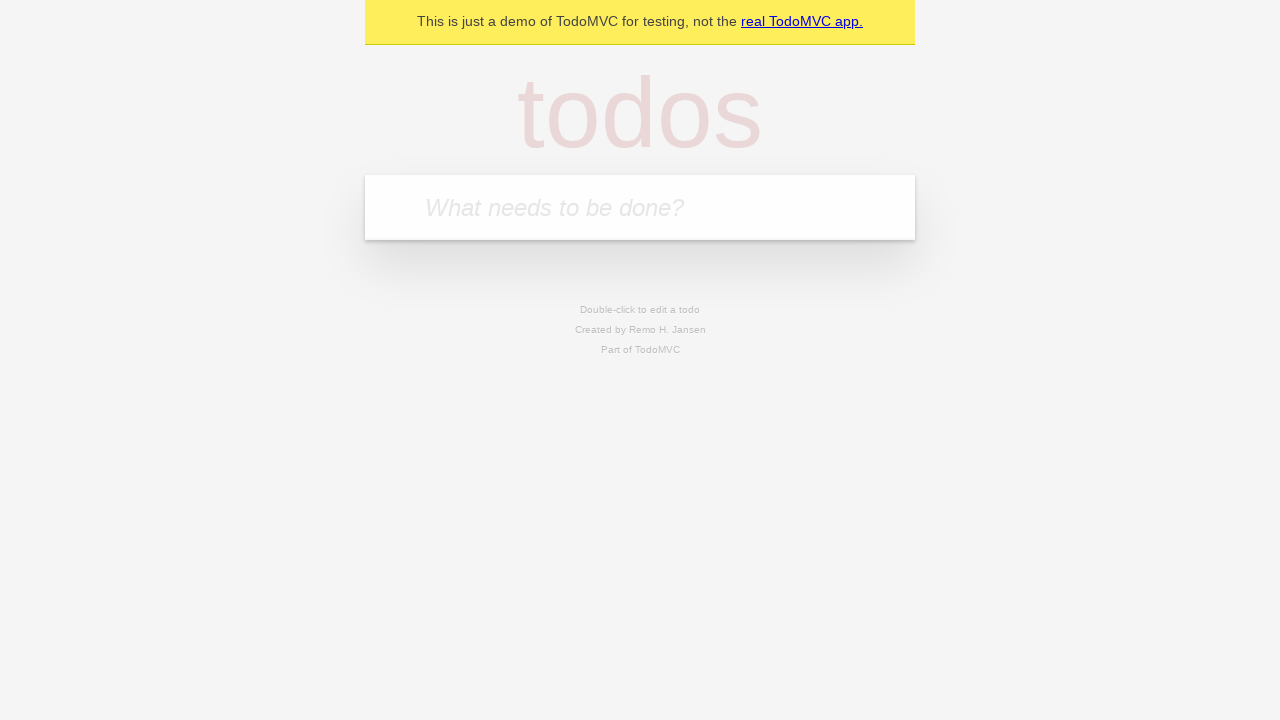

Filled todo input with 'buy some cheese' on internal:attr=[placeholder="What needs to be done?"i]
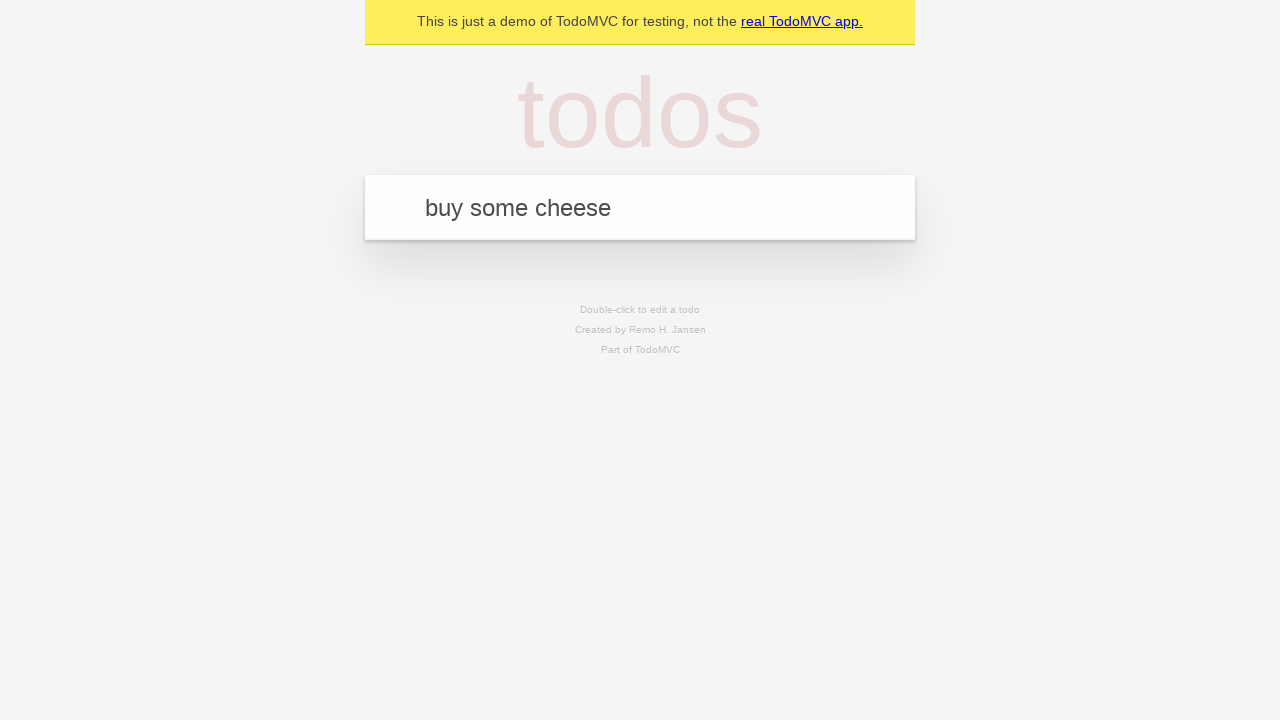

Pressed Enter to add todo 'buy some cheese' on internal:attr=[placeholder="What needs to be done?"i]
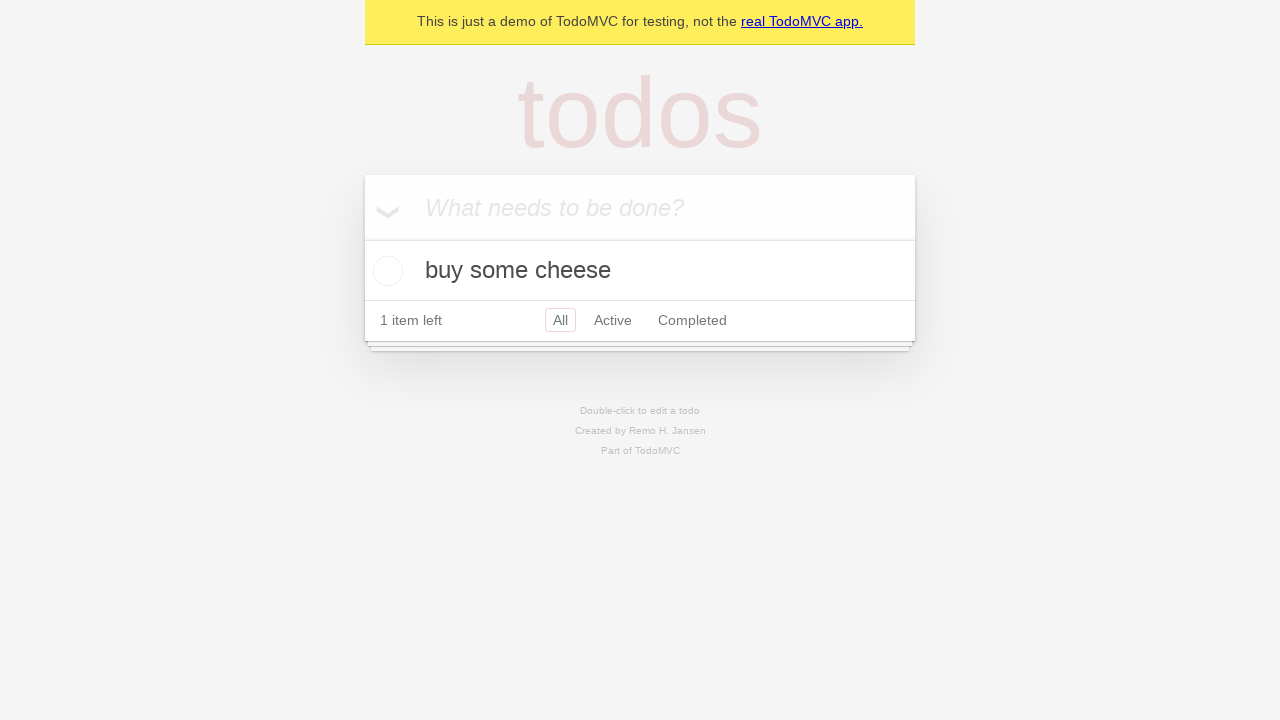

Filled todo input with 'feed the cat' on internal:attr=[placeholder="What needs to be done?"i]
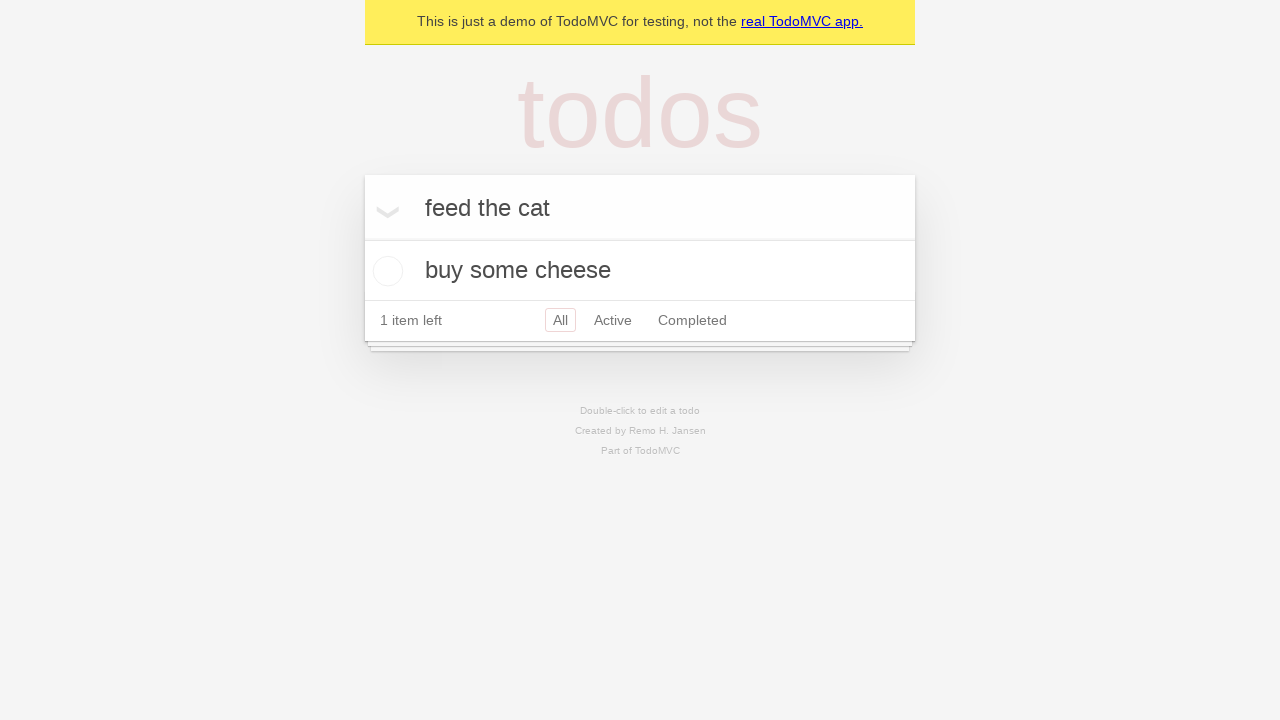

Pressed Enter to add todo 'feed the cat' on internal:attr=[placeholder="What needs to be done?"i]
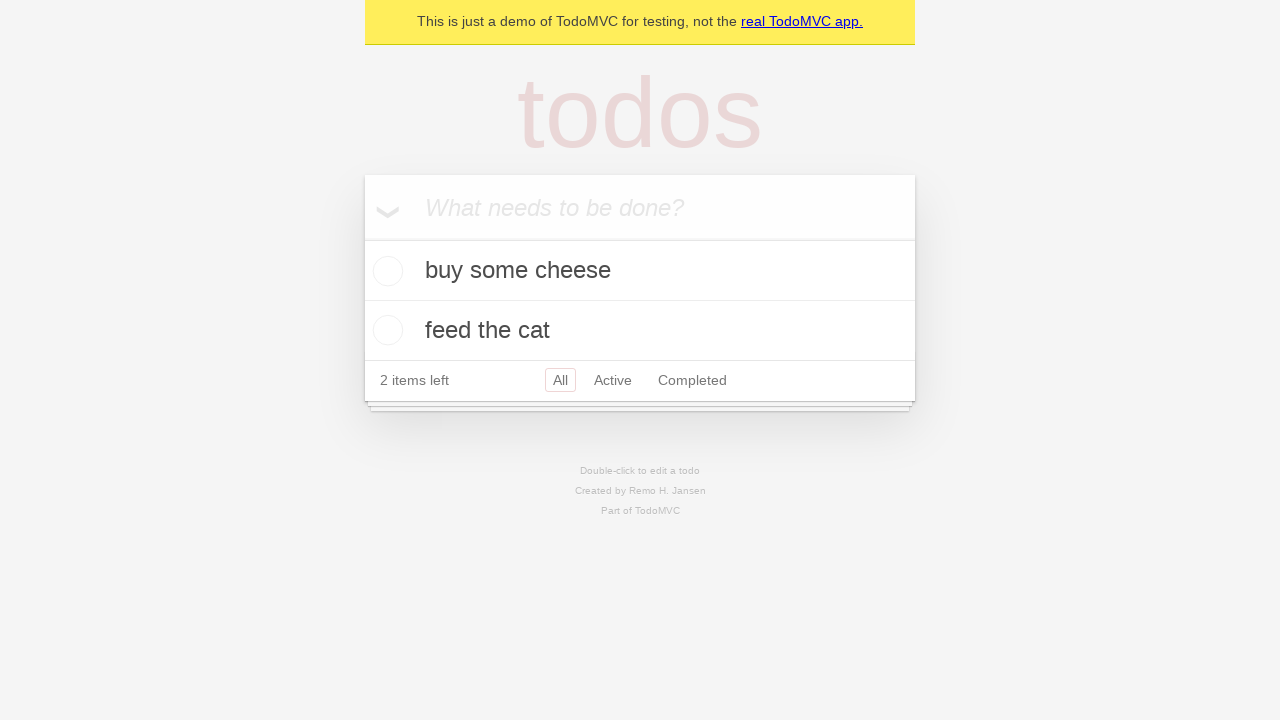

Filled todo input with 'book a doctors appointment' on internal:attr=[placeholder="What needs to be done?"i]
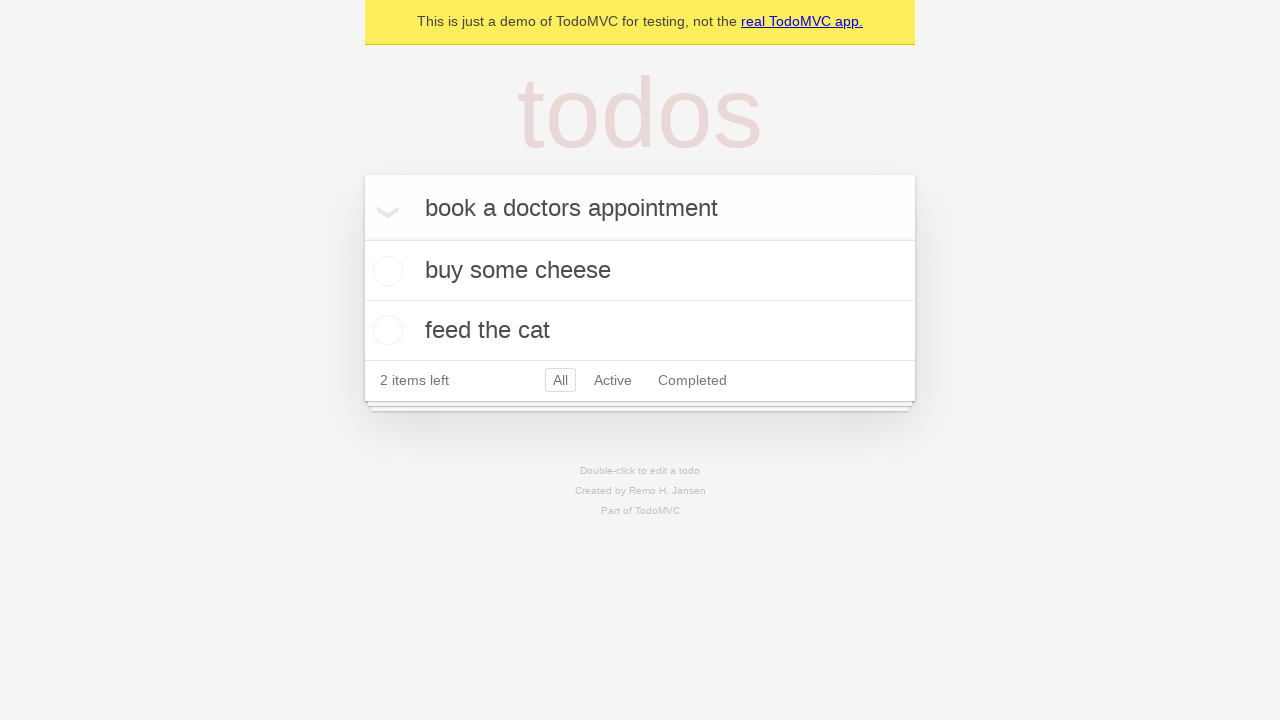

Pressed Enter to add todo 'book a doctors appointment' on internal:attr=[placeholder="What needs to be done?"i]
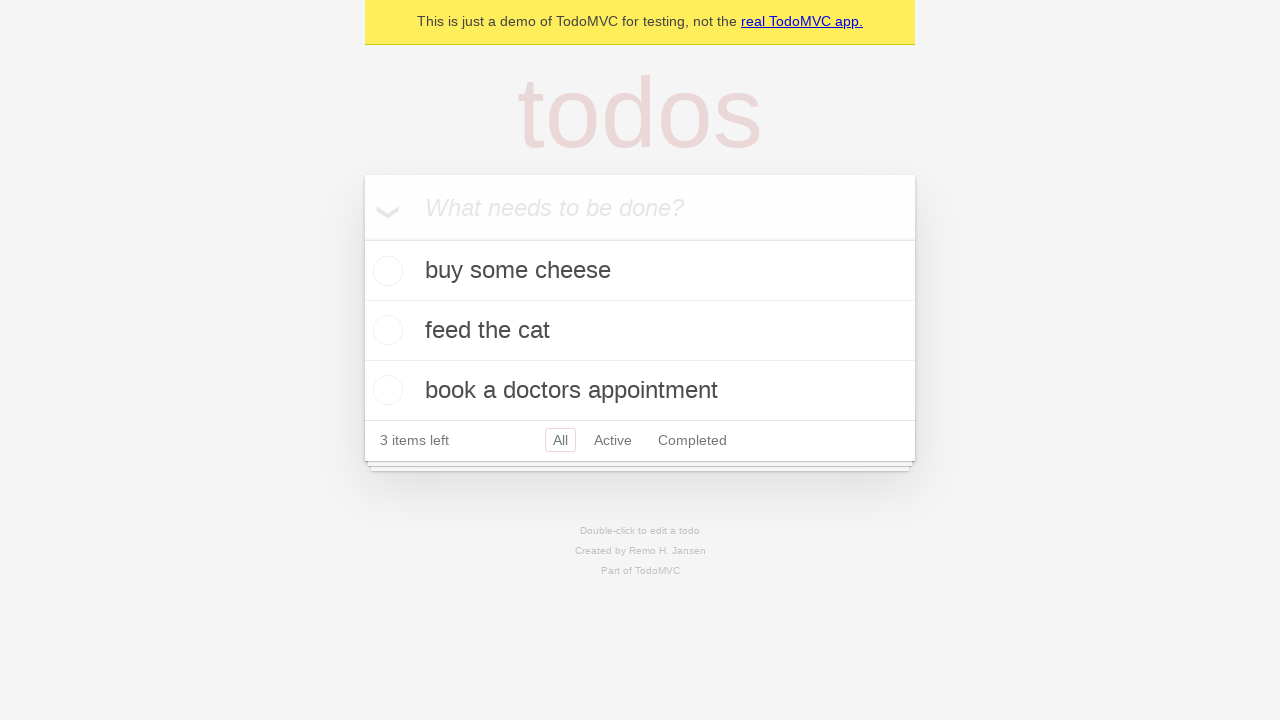

Waited for all 3 todos to be displayed
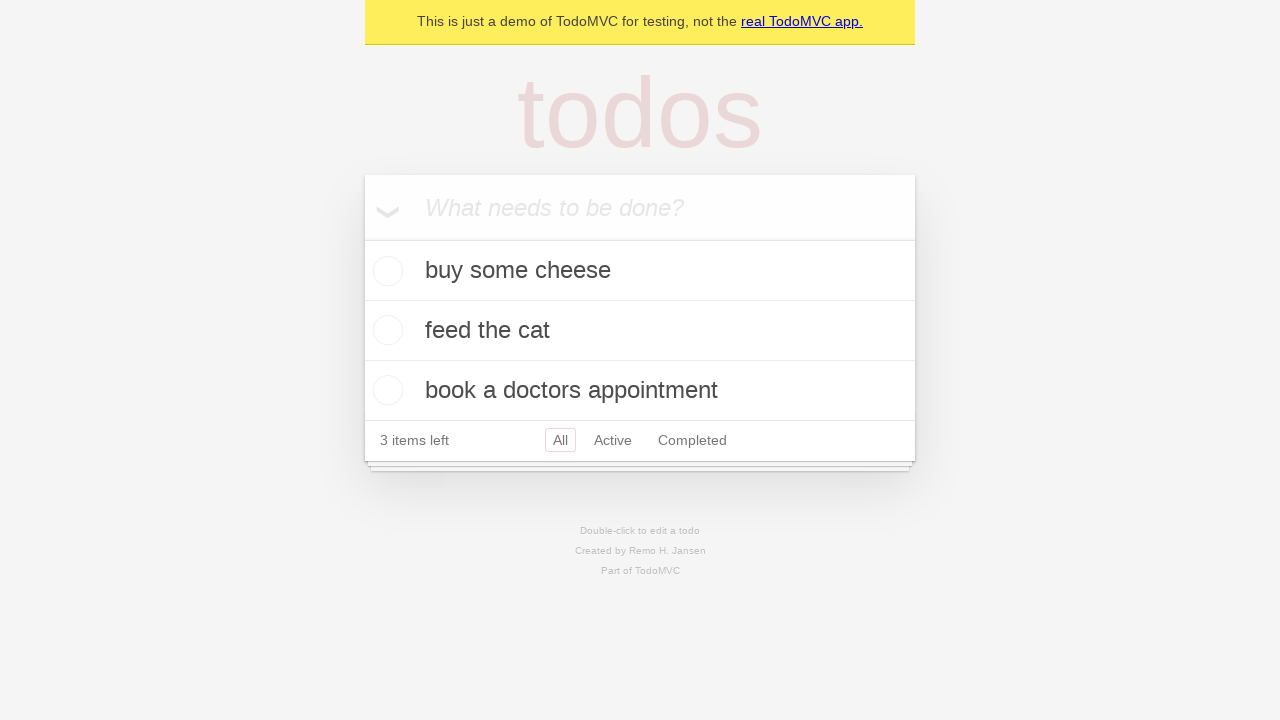

Checked the second todo item (marked as complete) at (385, 330) on internal:testid=[data-testid="todo-item"s] >> nth=1 >> internal:role=checkbox
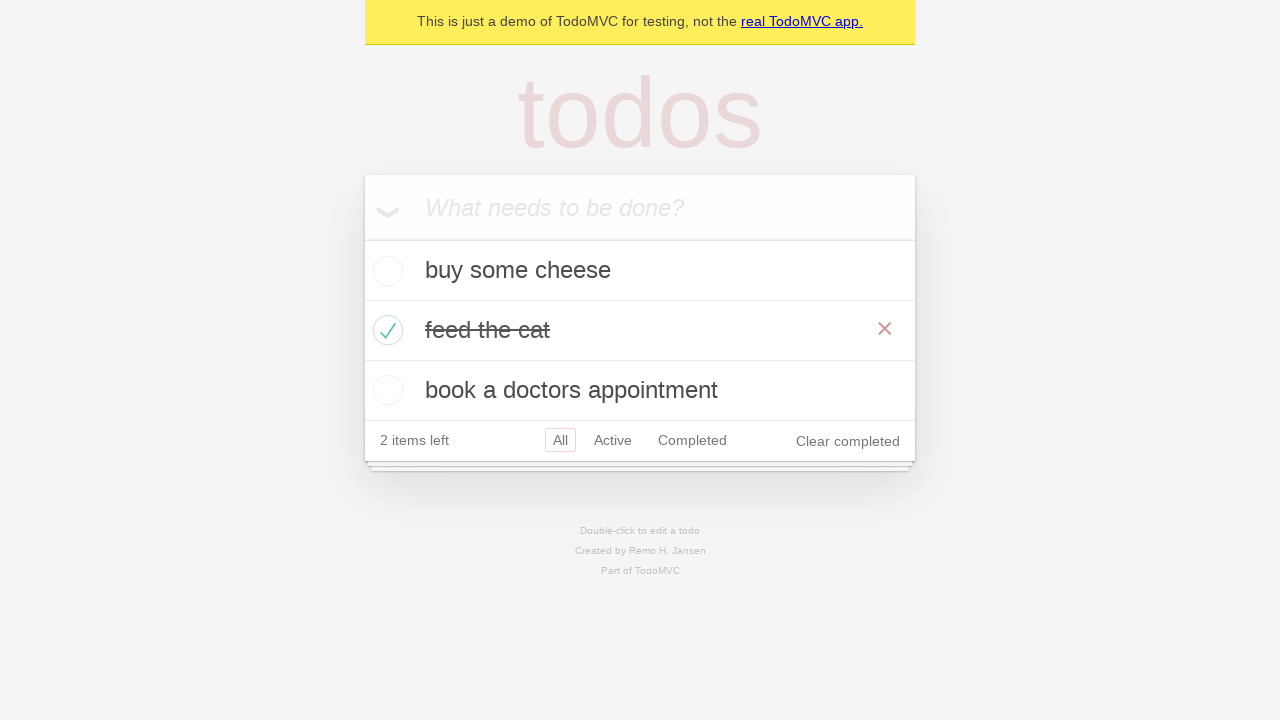

Clicked 'Active' filter link to display only incomplete items at (613, 440) on internal:role=link[name="Active"i]
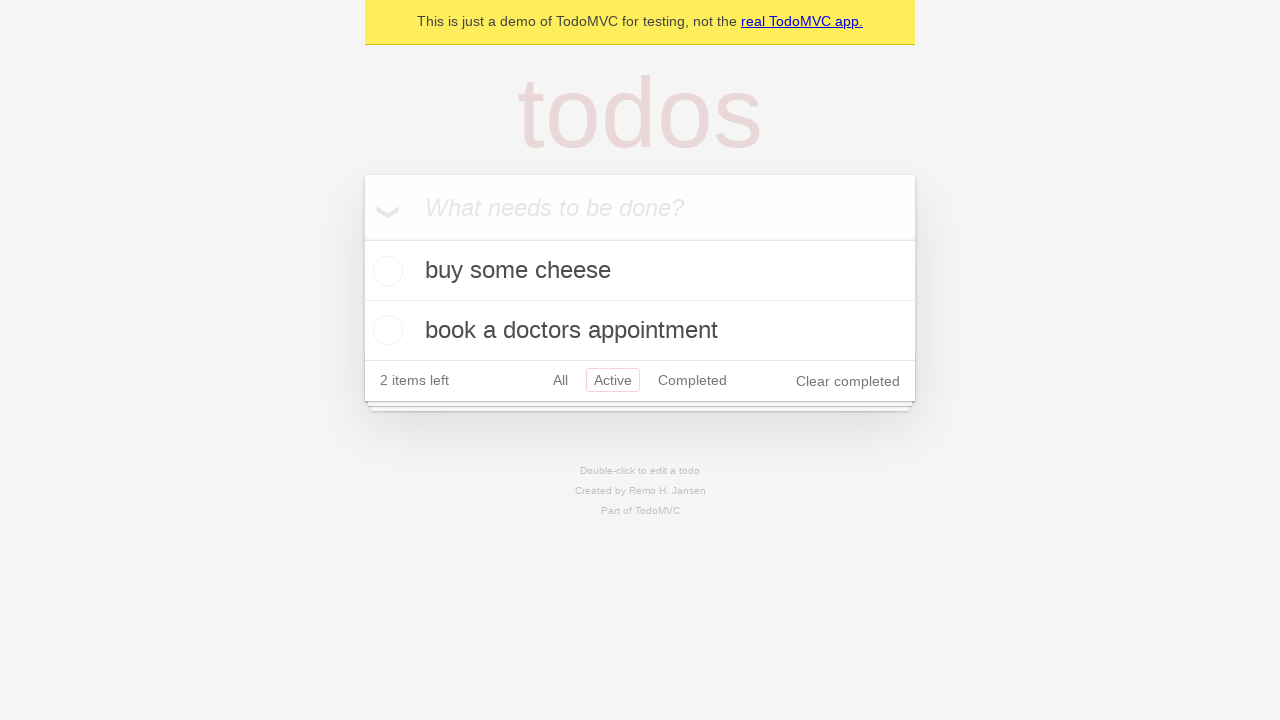

Waited for filtered view showing 2 active (incomplete) todo items
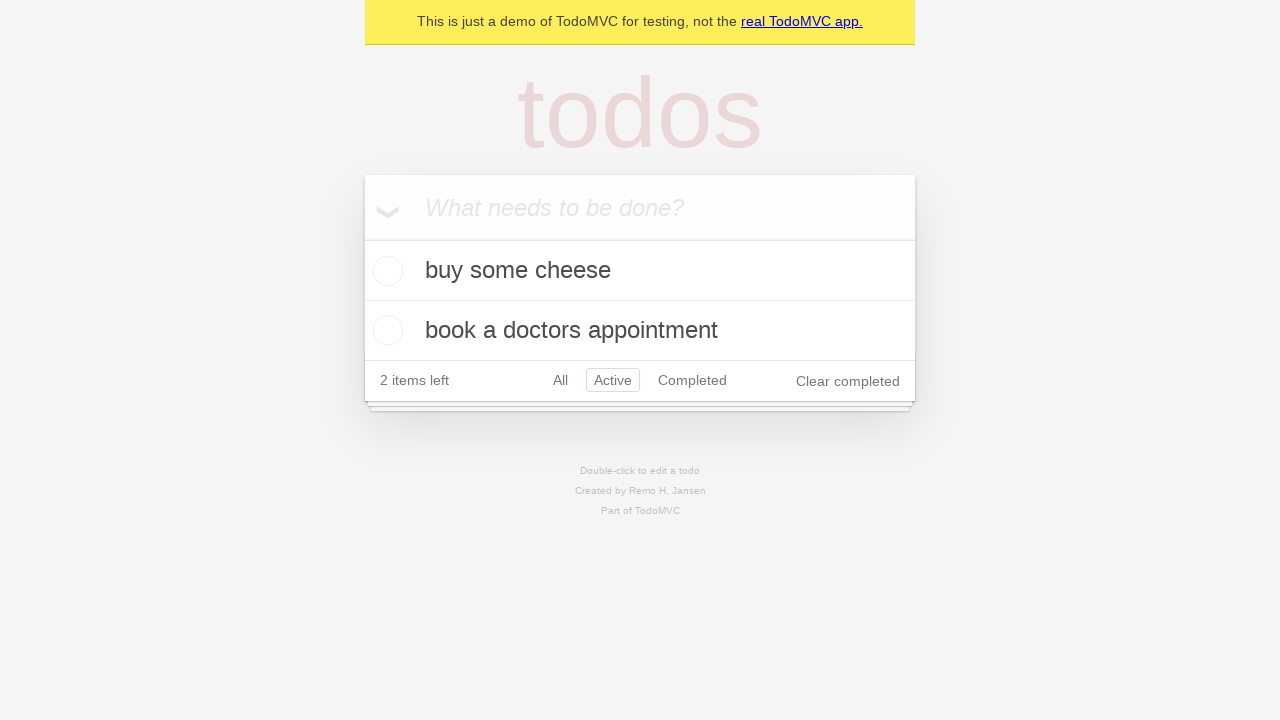

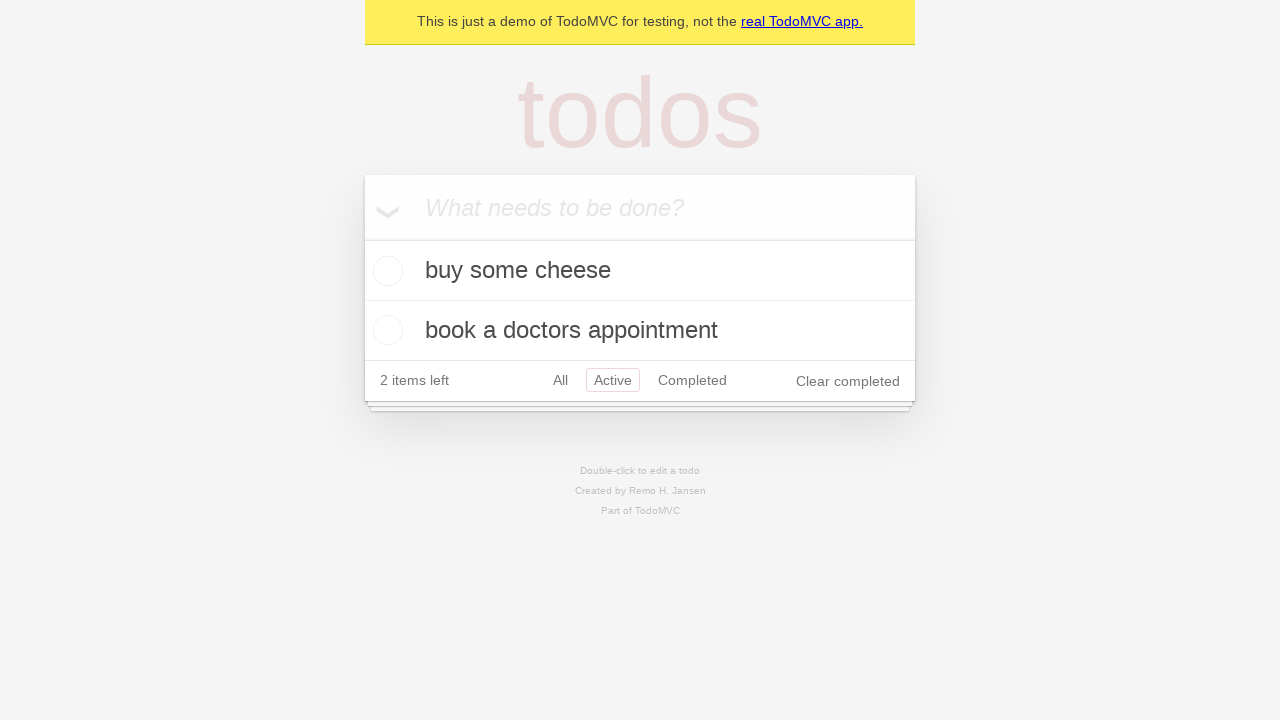